Verifies that the Valve Software homepage has the correct page title "Valve Corporation"

Starting URL: https://www.valvesoftware.com/

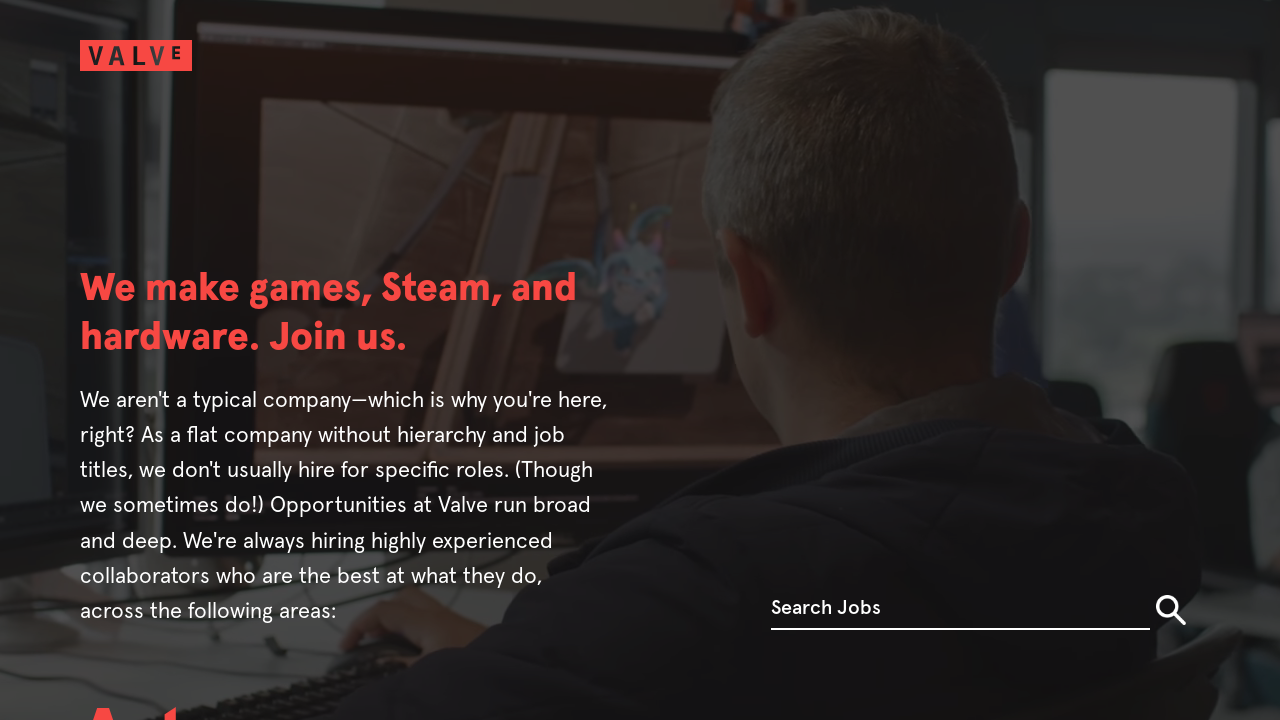

Waited for page DOM to load
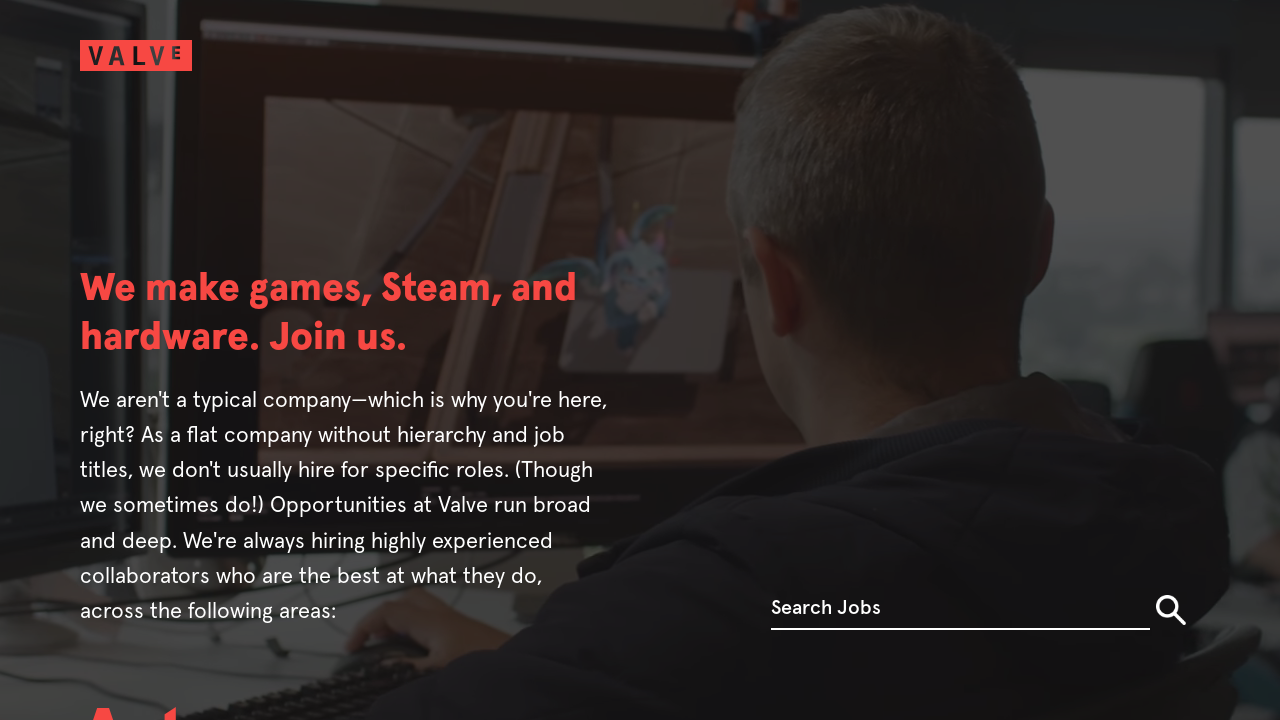

Verified page title is 'Valve Corporation'
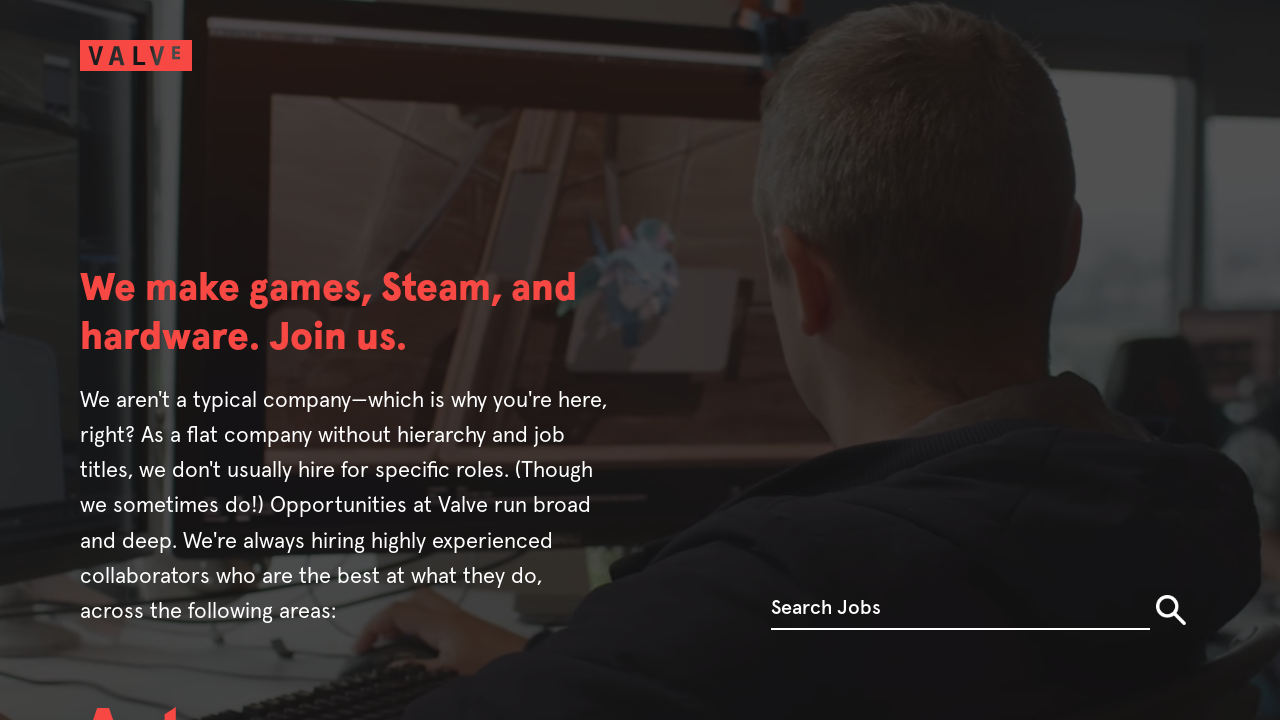

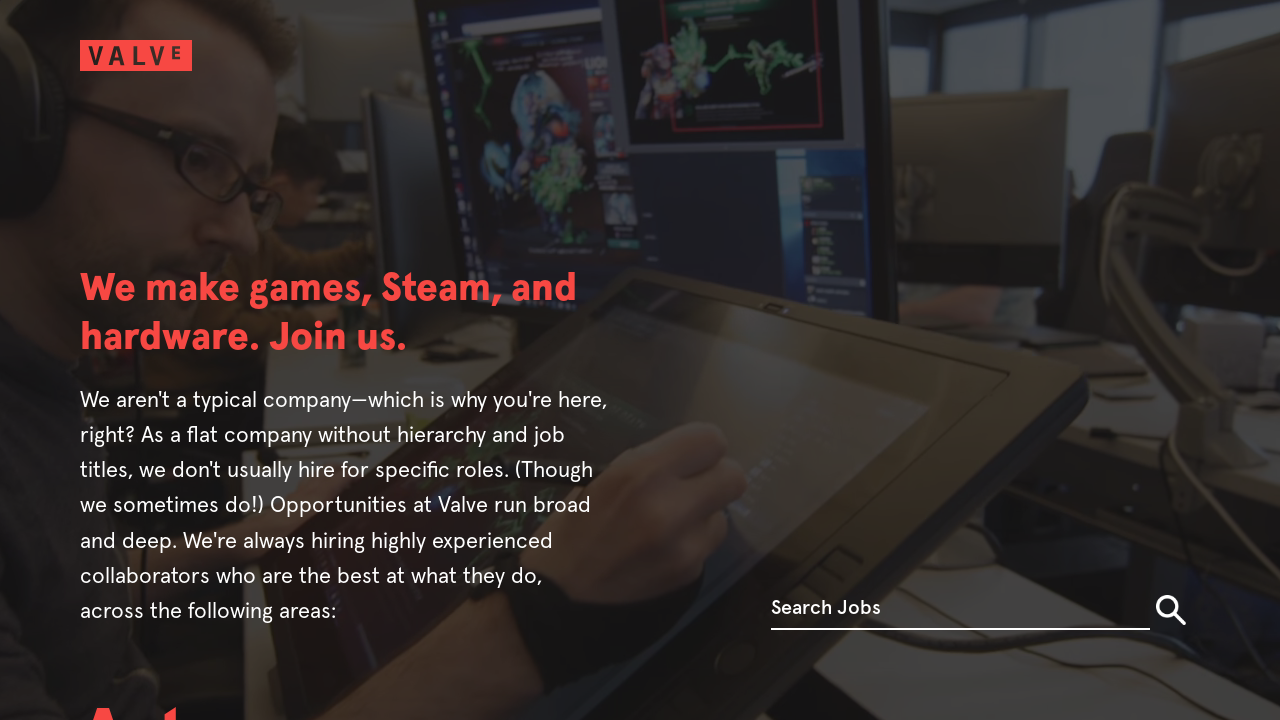